Tests add and remove element functionality by clicking Add Element button, verifying Delete button appears, then clicking Delete to remove it

Starting URL: https://practice.cydeo.com/add_remove_elements/

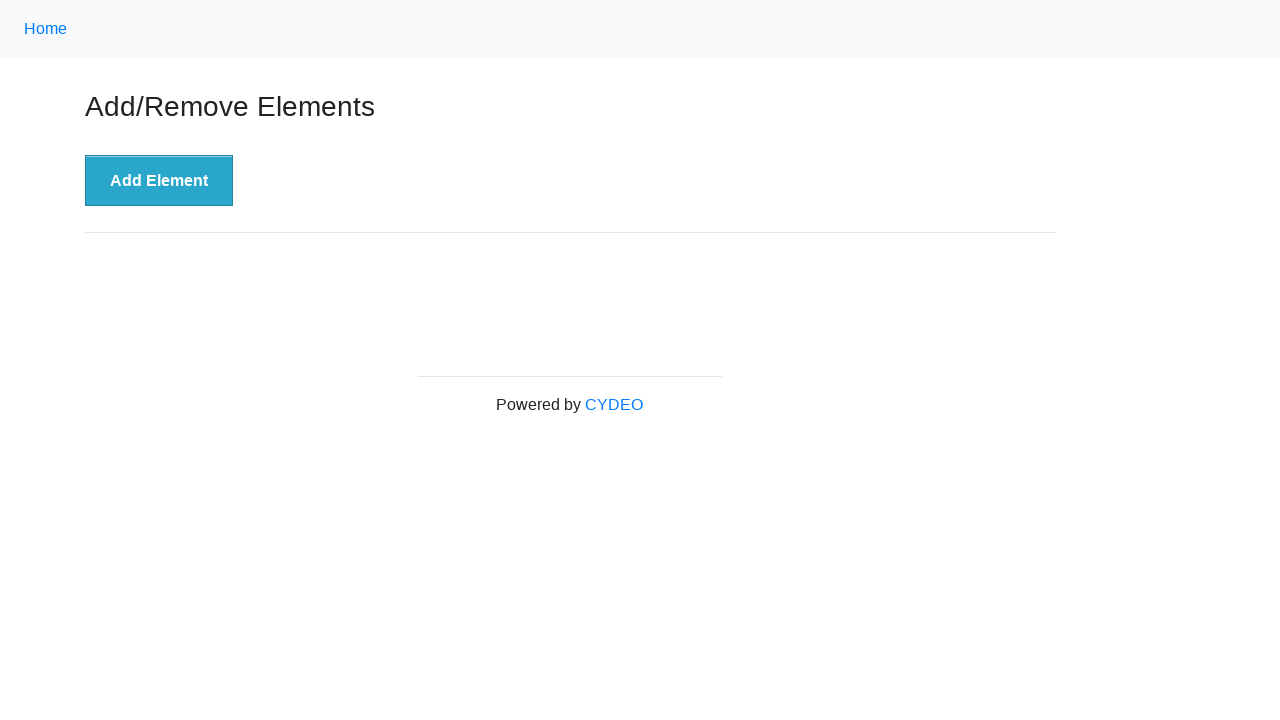

Clicked Add Element button at (159, 181) on xpath=//*[@id="content"]/div/button
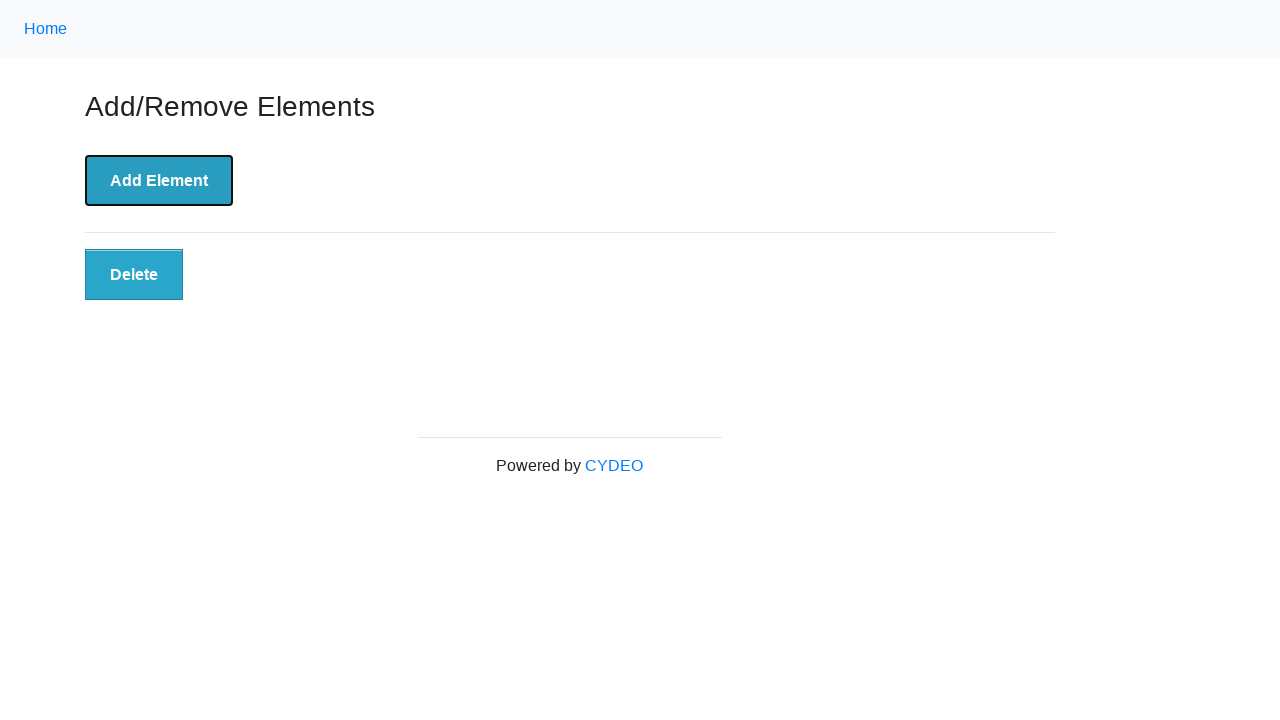

Located Delete button element
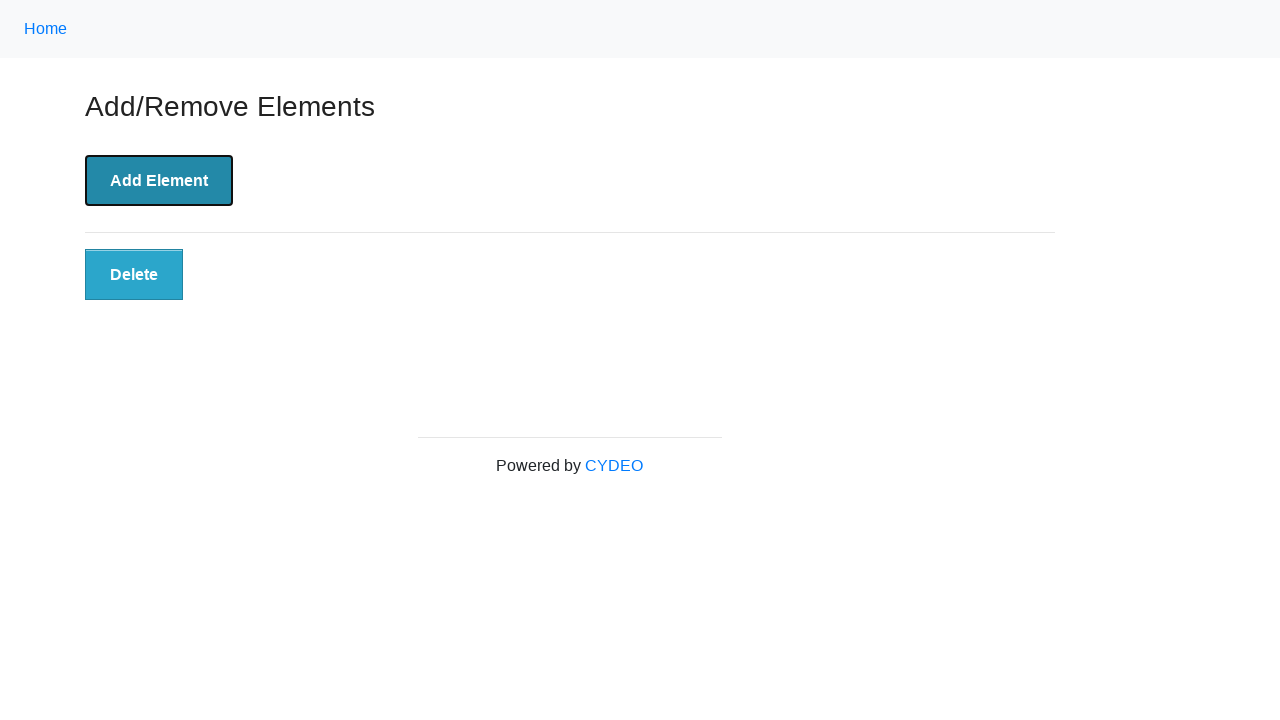

Verified Delete button is visible
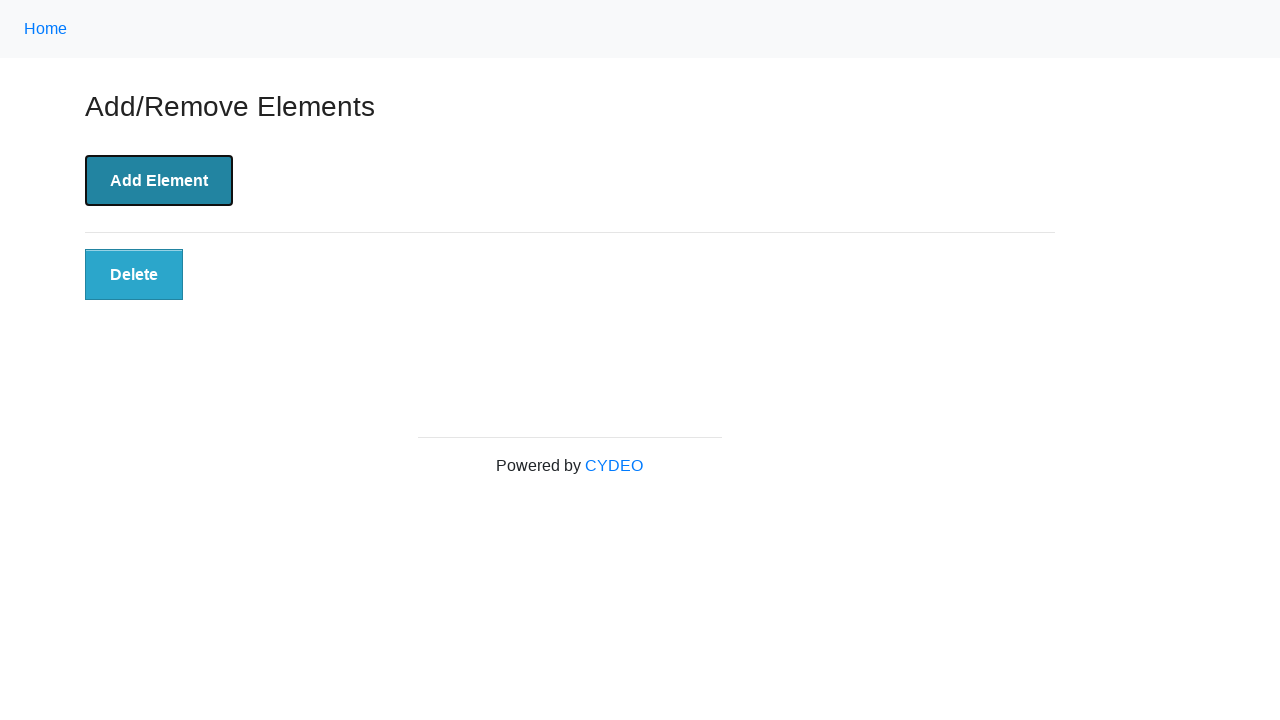

Clicked Delete button to remove element at (134, 275) on xpath=//*[@id="elements"]/button
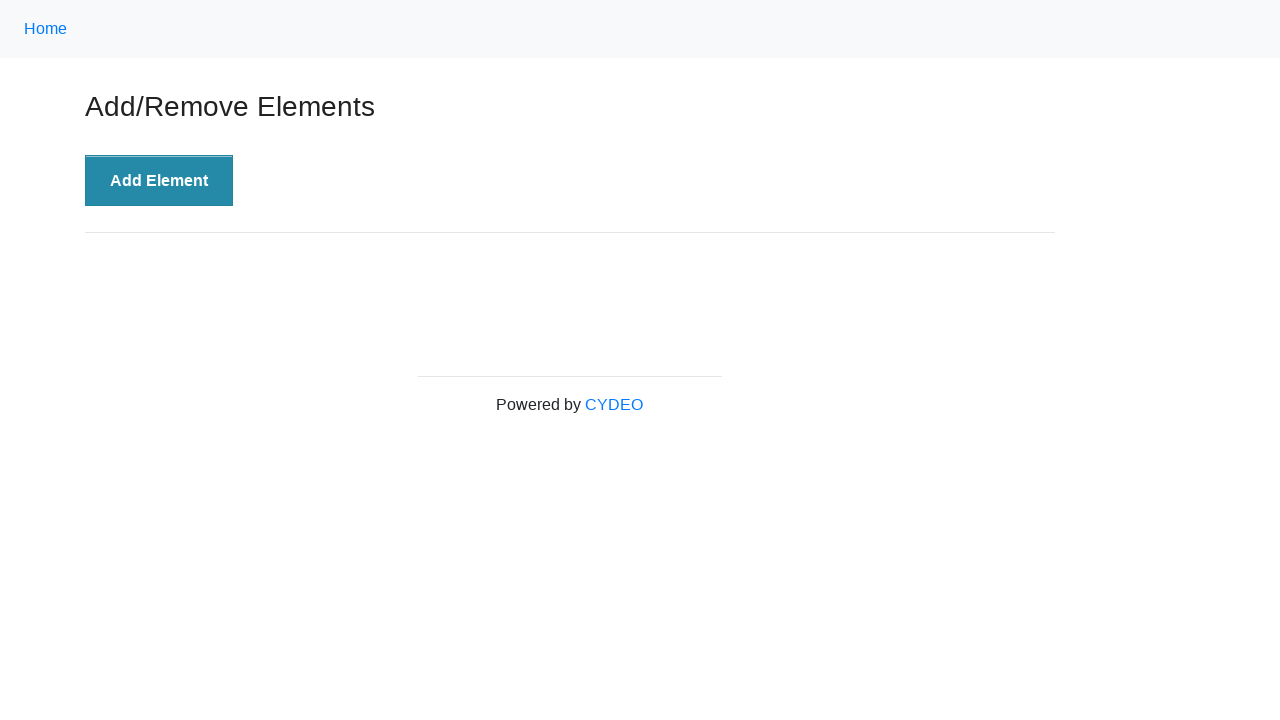

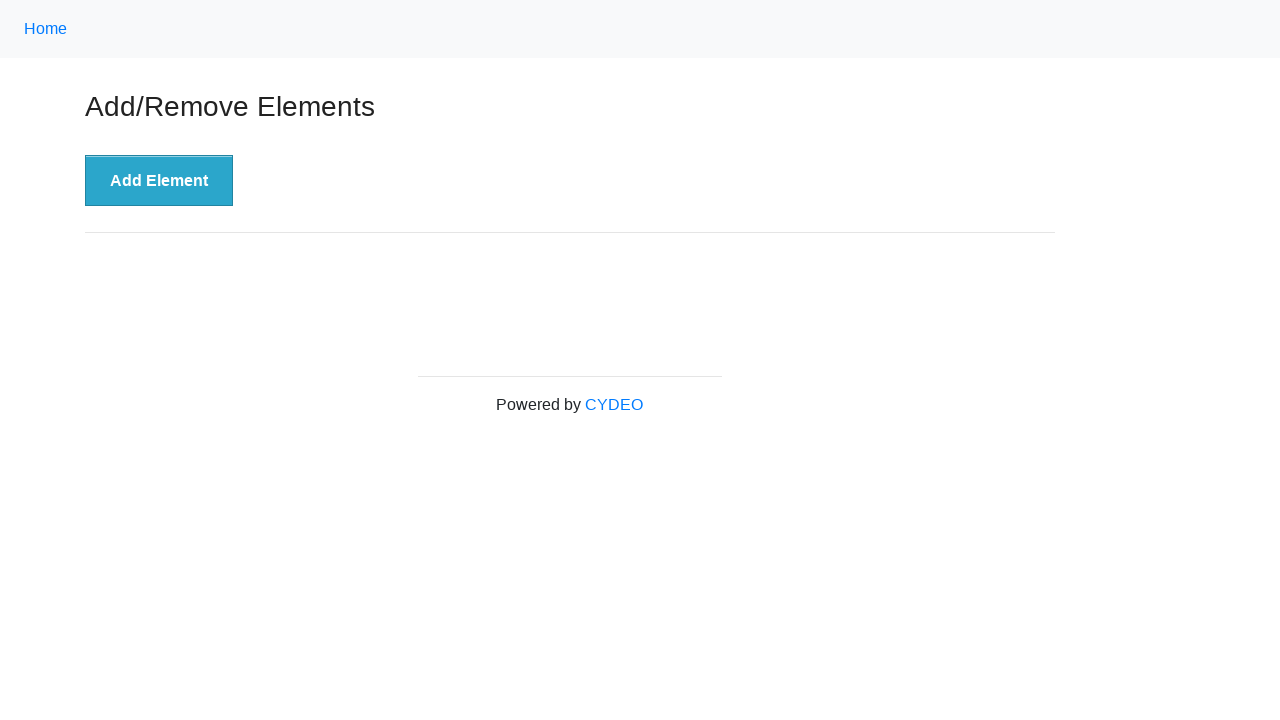